Tests Material Angular radio buttons and checkboxes by selecting and deselecting various options

Starting URL: https://material.angular.io/components/radio/examples

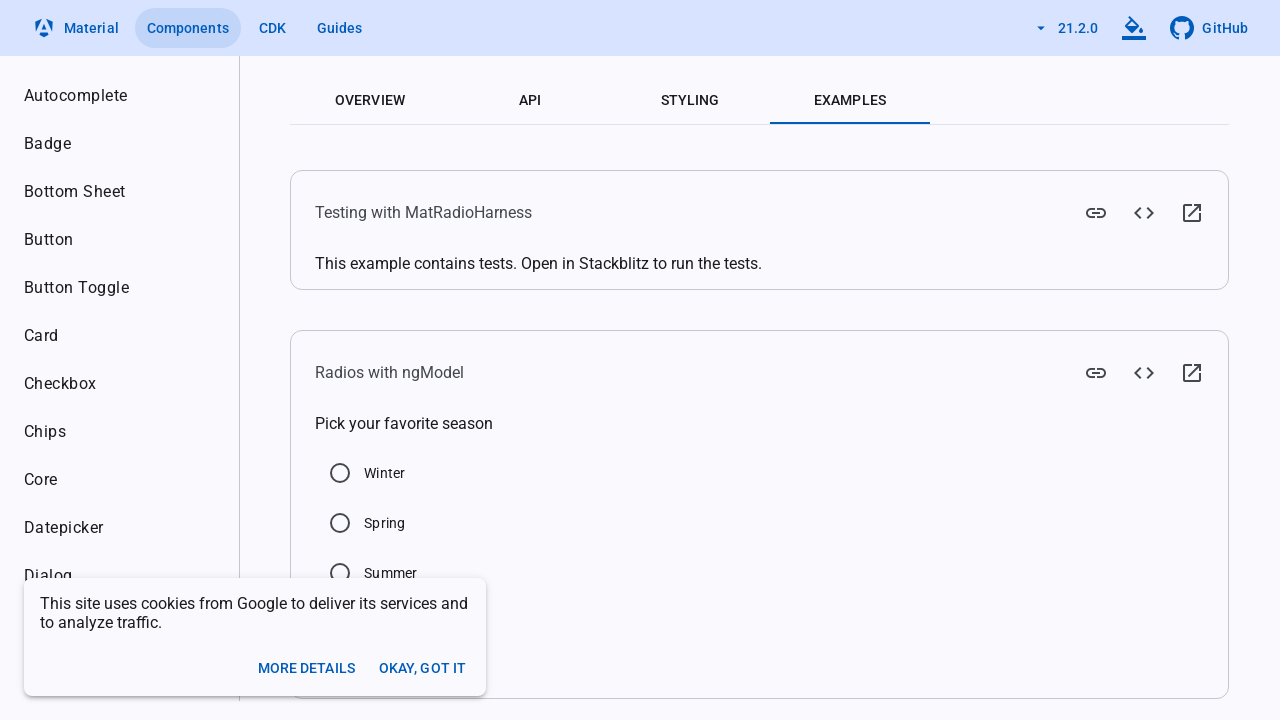

Located Summer radio button element
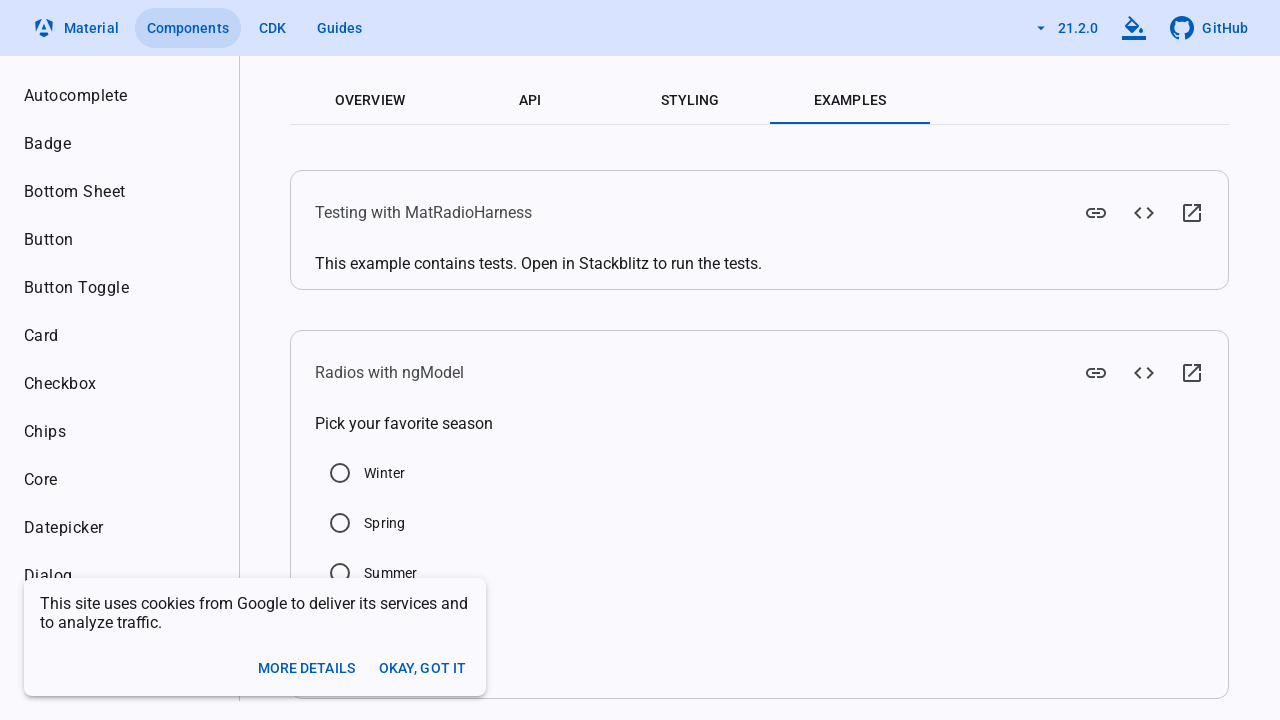

Checked Summer radio button state
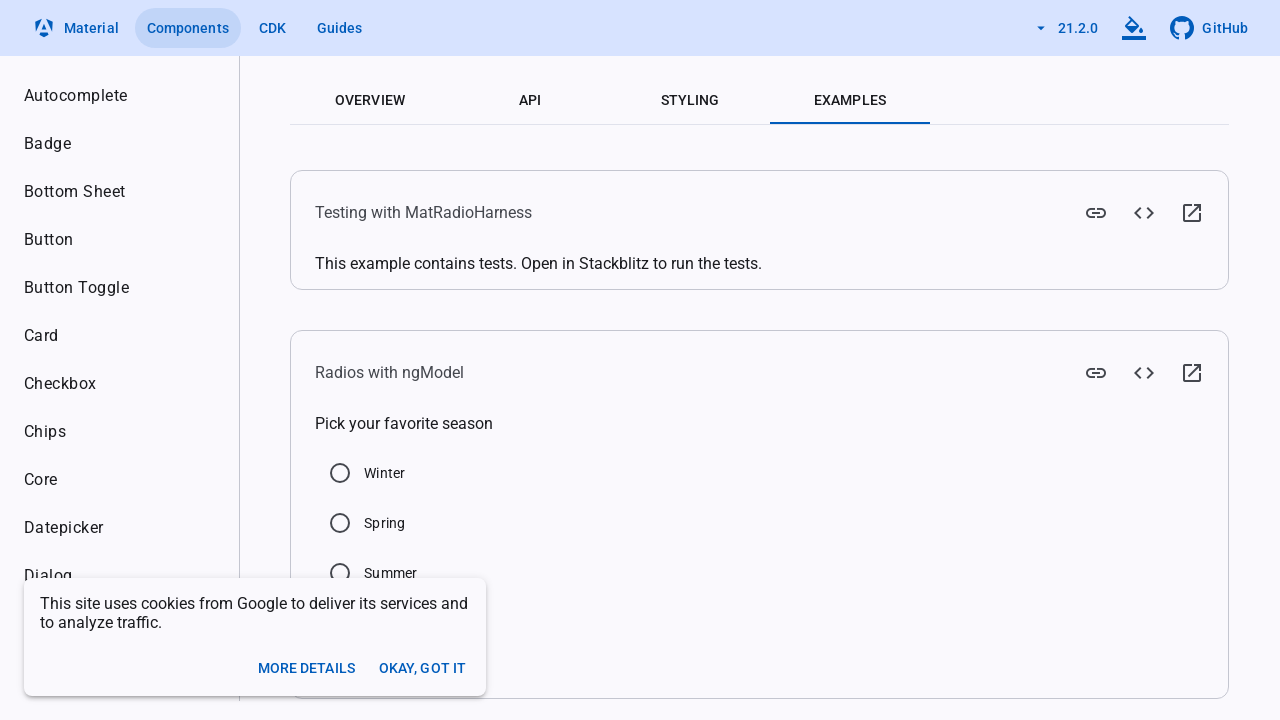

Clicked Summer radio button to select it at (340, 573) on xpath=//label[contains(text(),'Summer')]/preceding-sibling::div/input
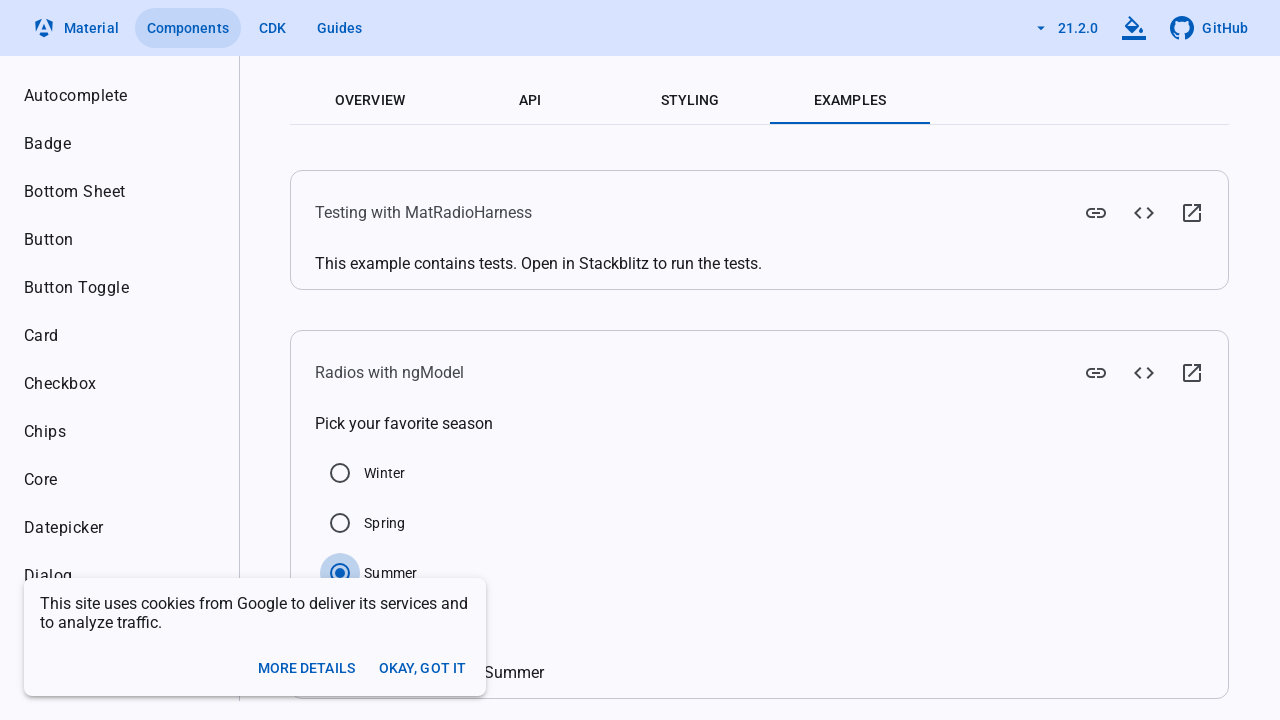

Verified Summer radio button is selected
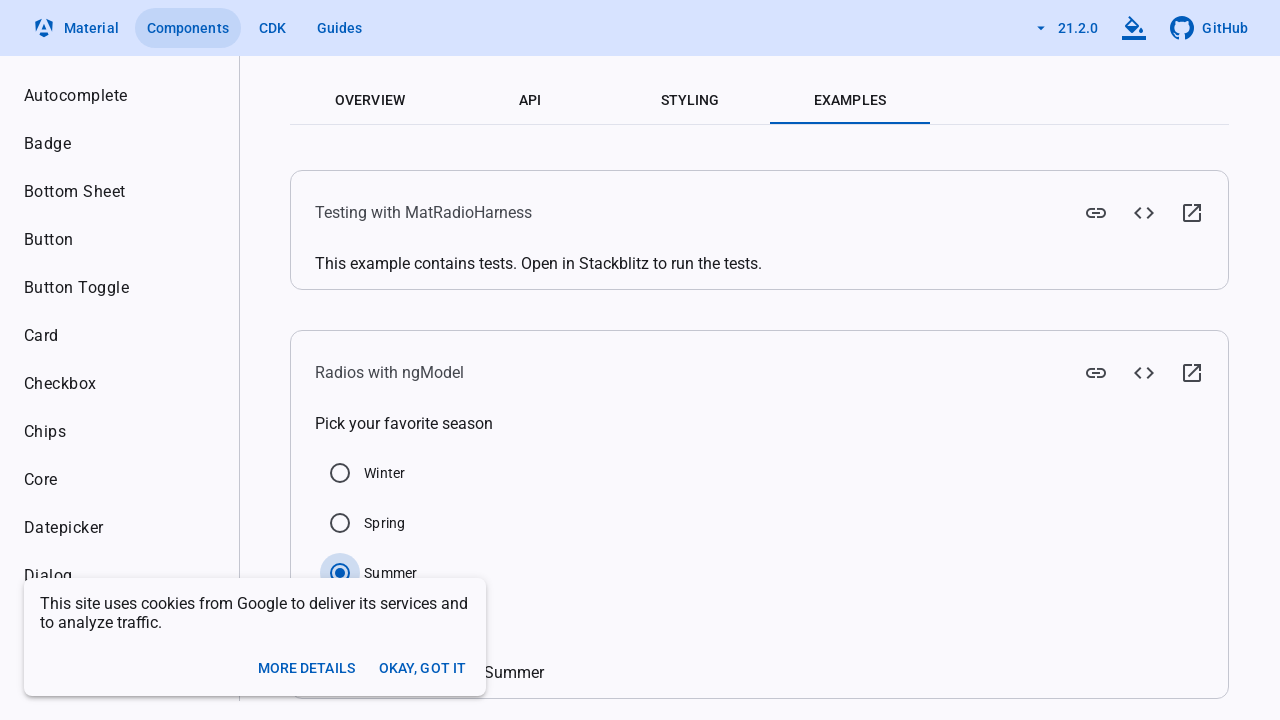

Navigated to Material Angular checkbox examples page
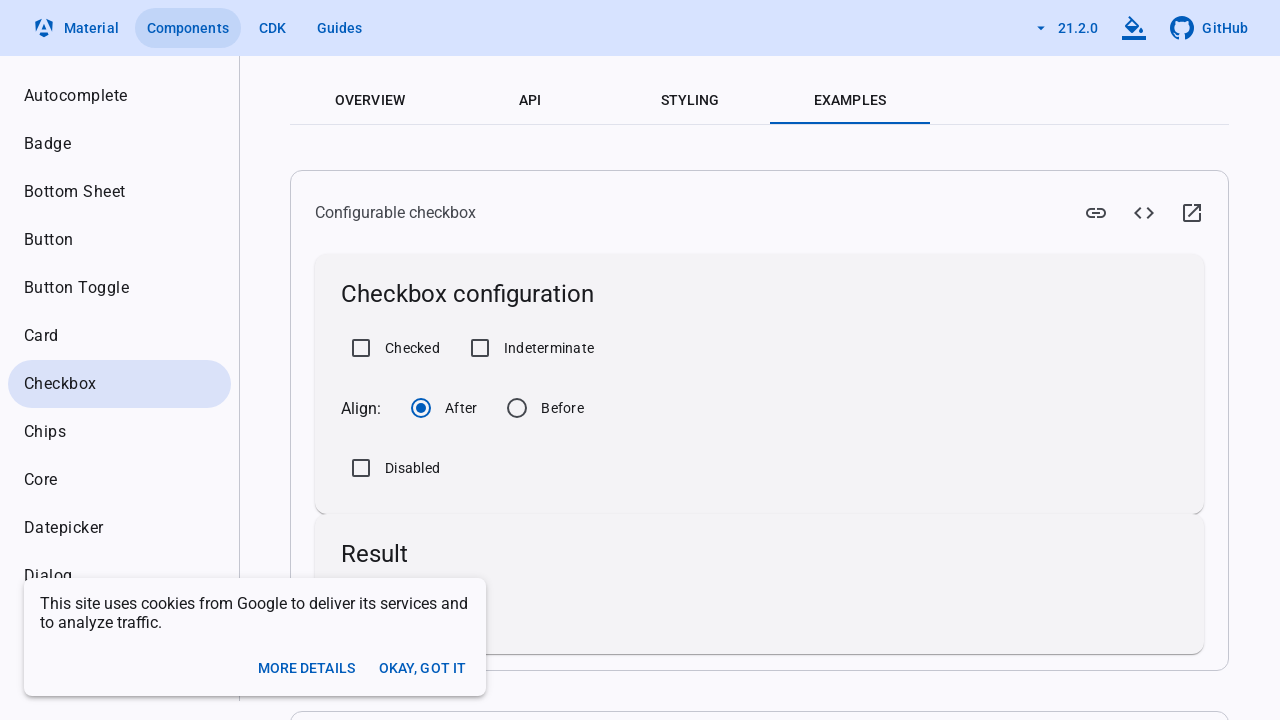

Located Checked checkbox element
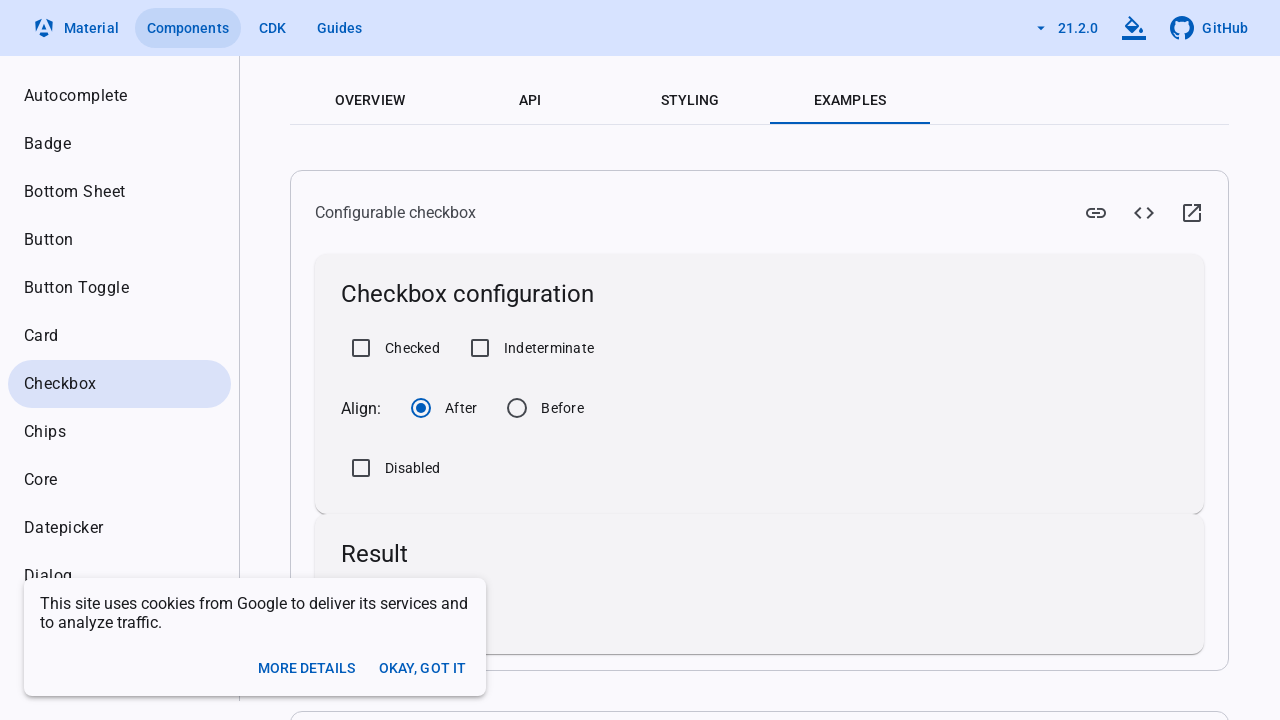

Located Indeterminate checkbox element
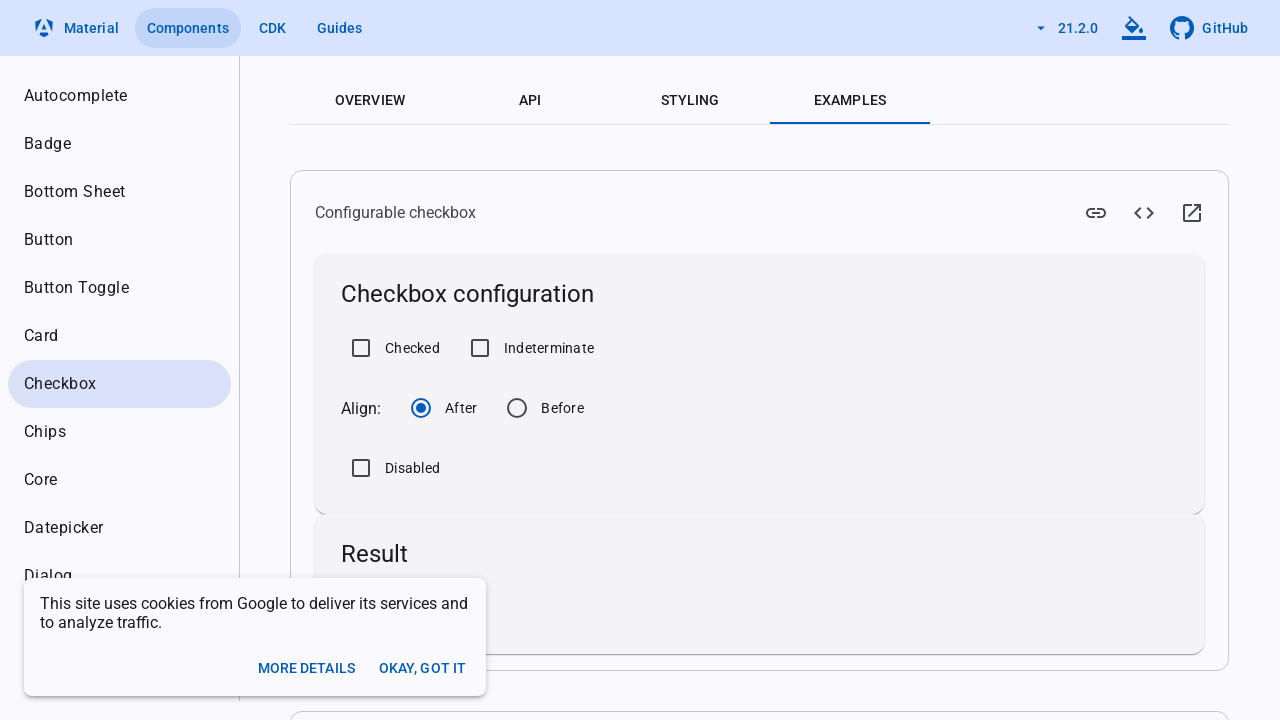

Checked Checked checkbox state
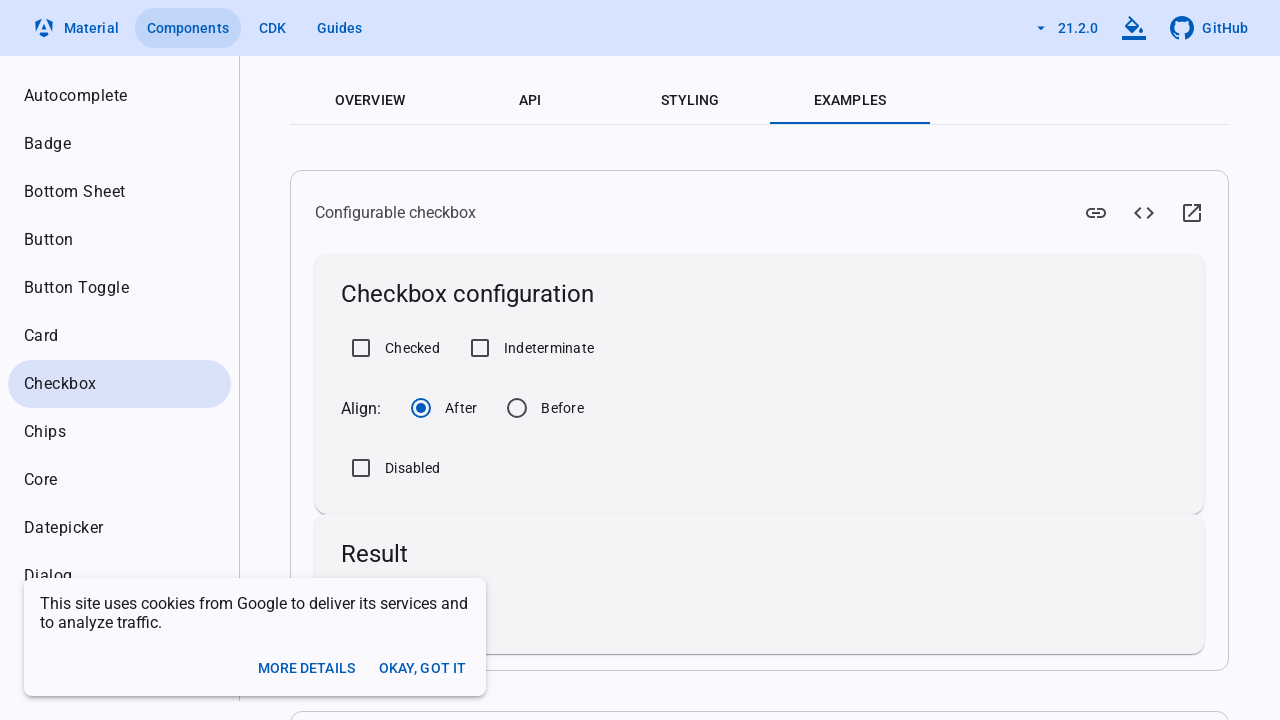

Clicked Checked checkbox to select it at (361, 348) on xpath=//label[text()='Checked']/preceding-sibling::div/input
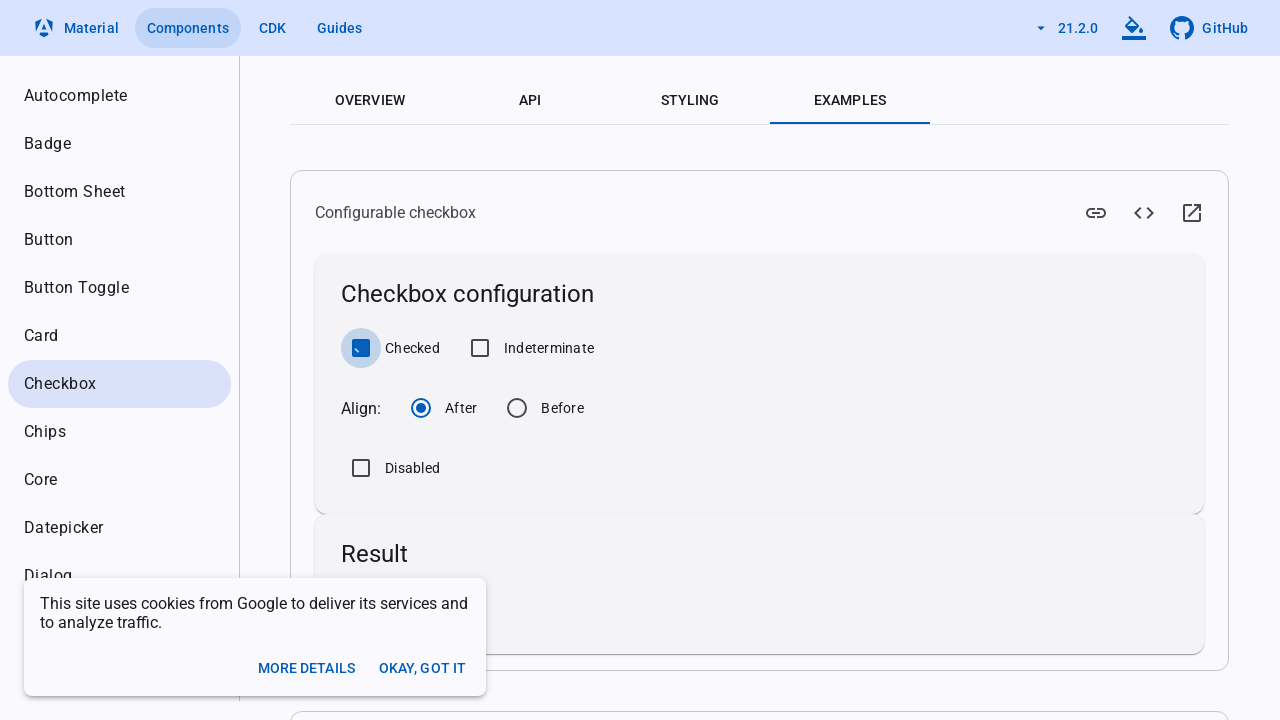

Verified Checked checkbox is selected
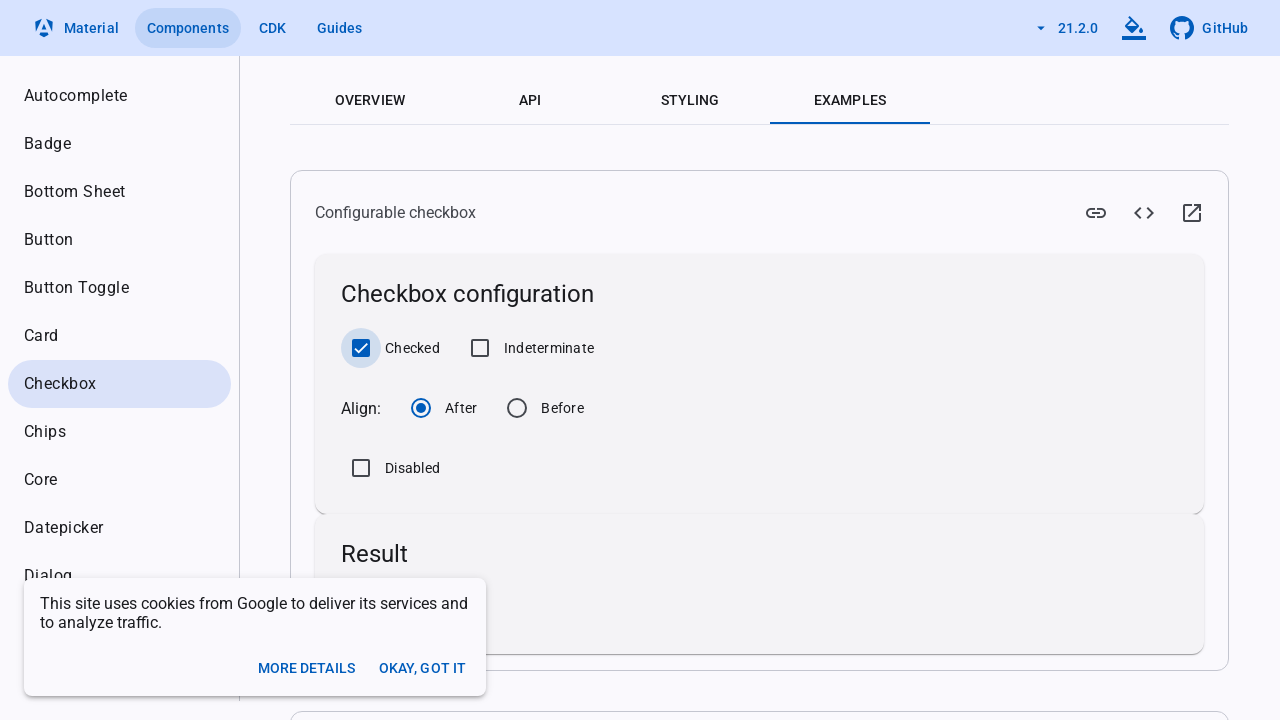

Checked Indeterminate checkbox state
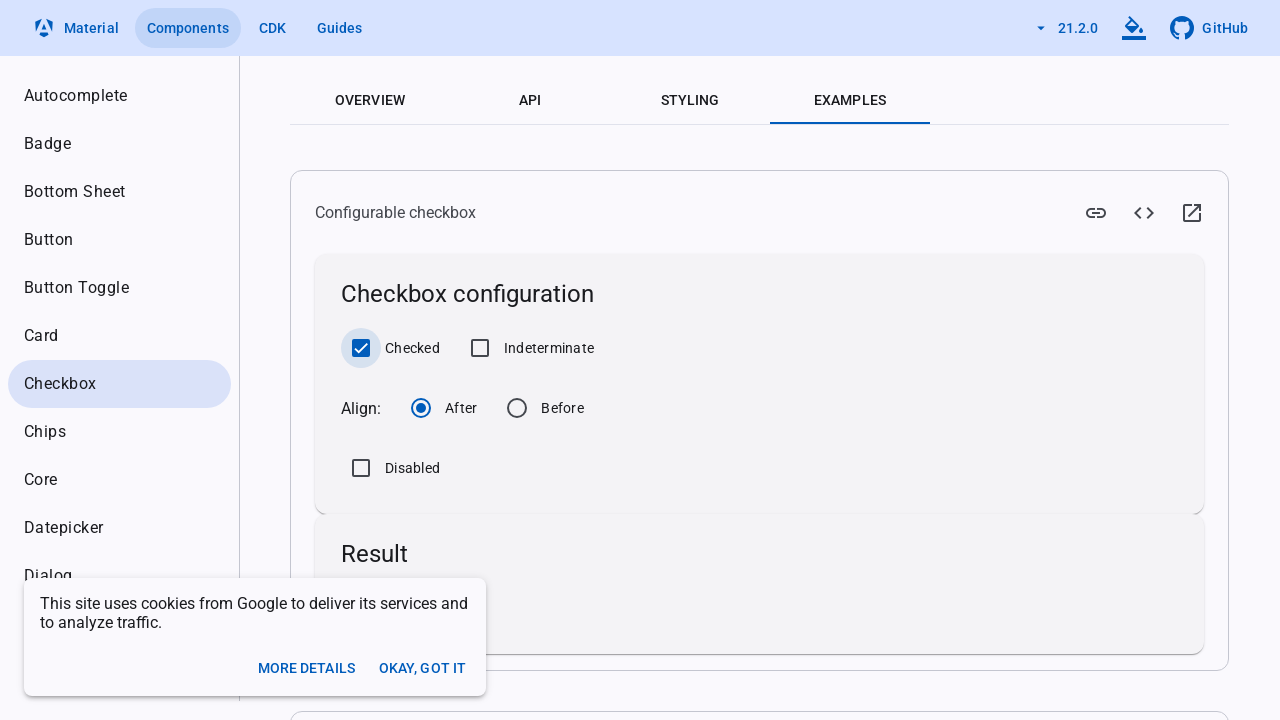

Clicked Indeterminate checkbox to select it at (480, 348) on xpath=//label[text()='Indeterminate']/preceding-sibling::div/input
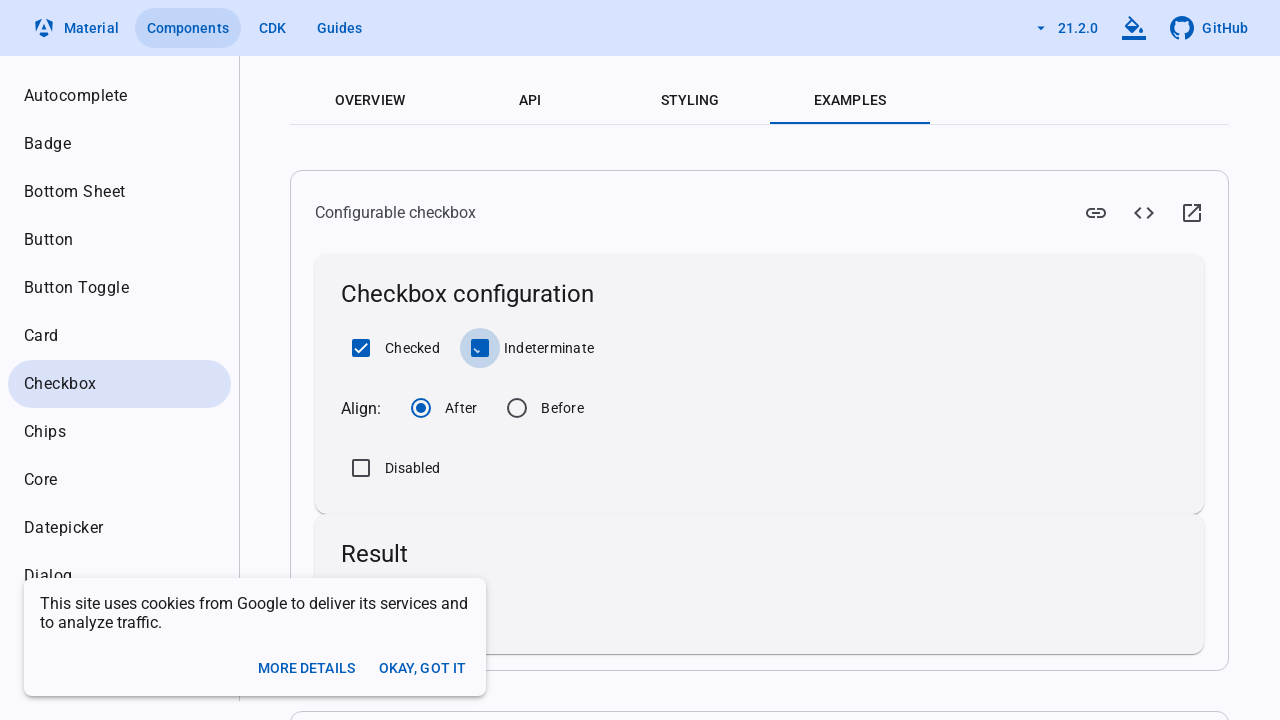

Verified Indeterminate checkbox is selected
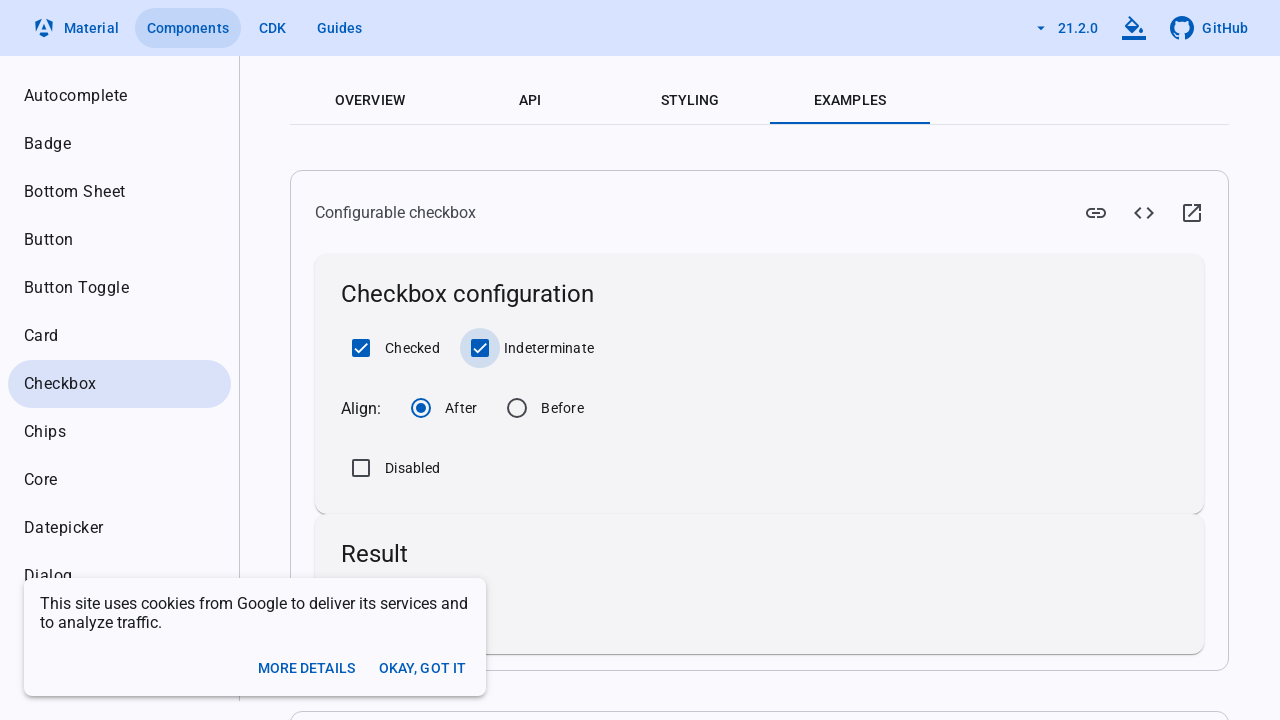

Verified Checked checkbox is currently selected
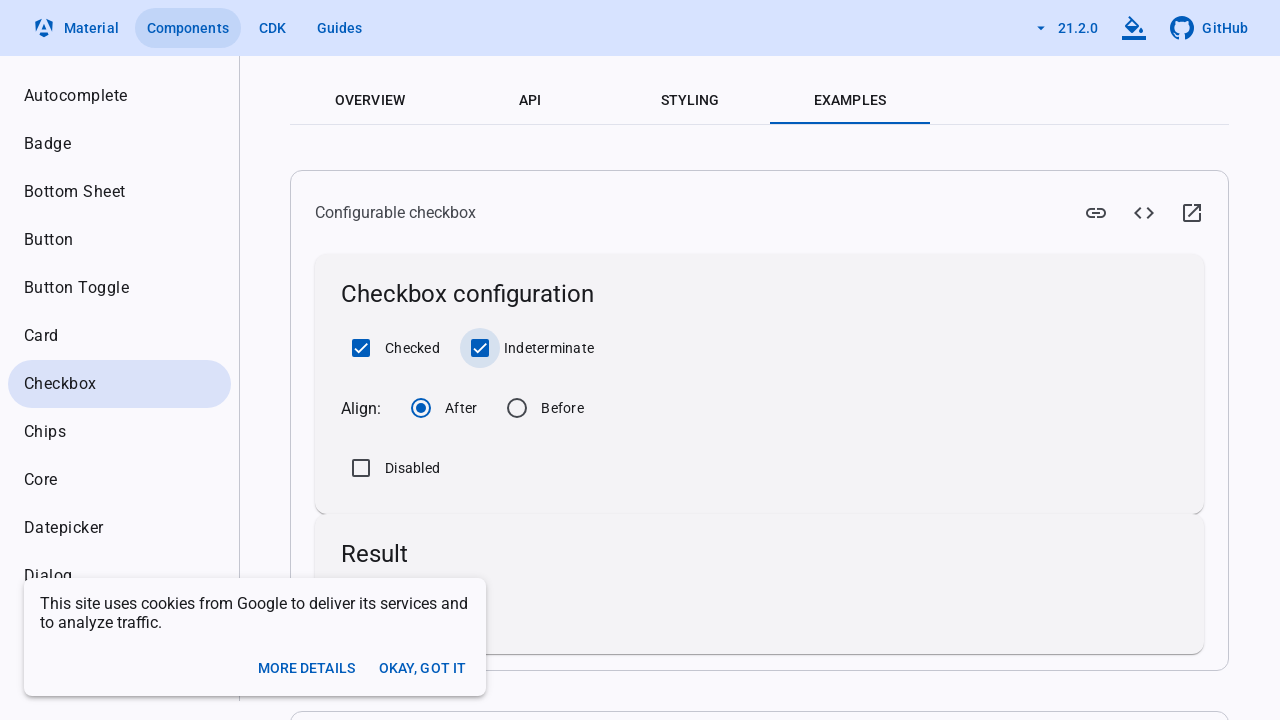

Clicked Checked checkbox to deselect it at (361, 348) on xpath=//label[text()='Checked']/preceding-sibling::div/input
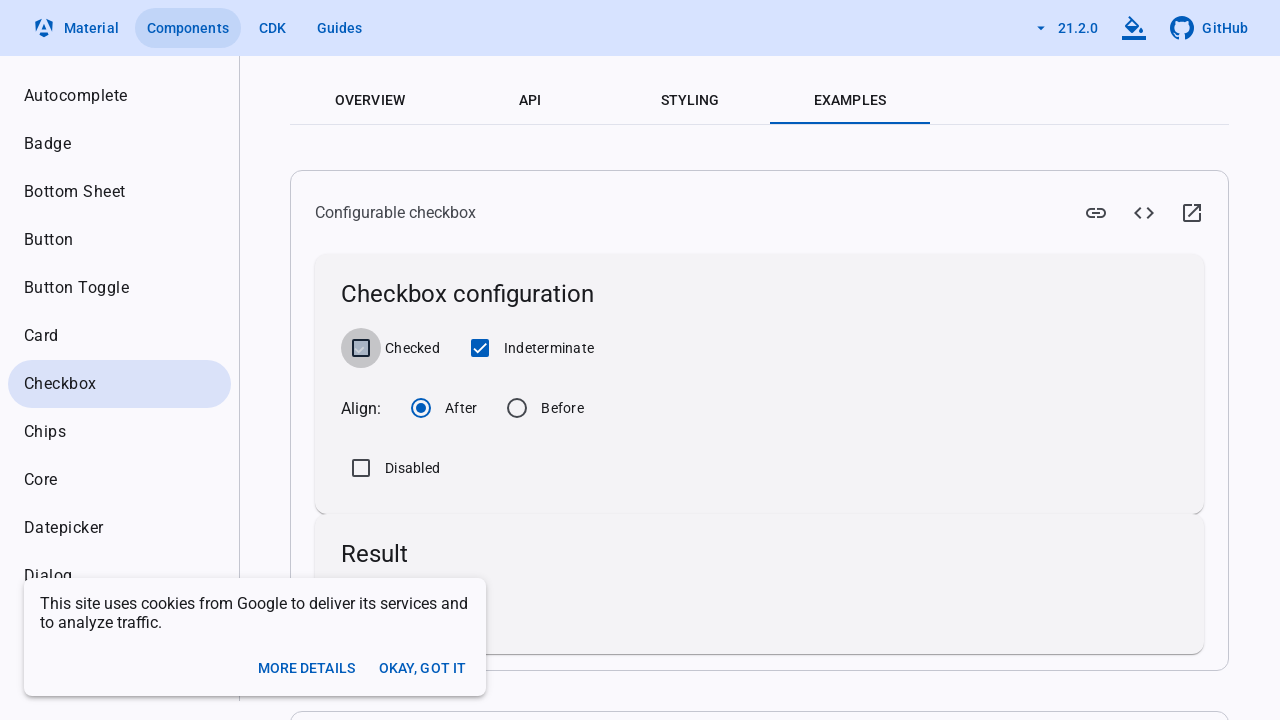

Verified Checked checkbox is deselected
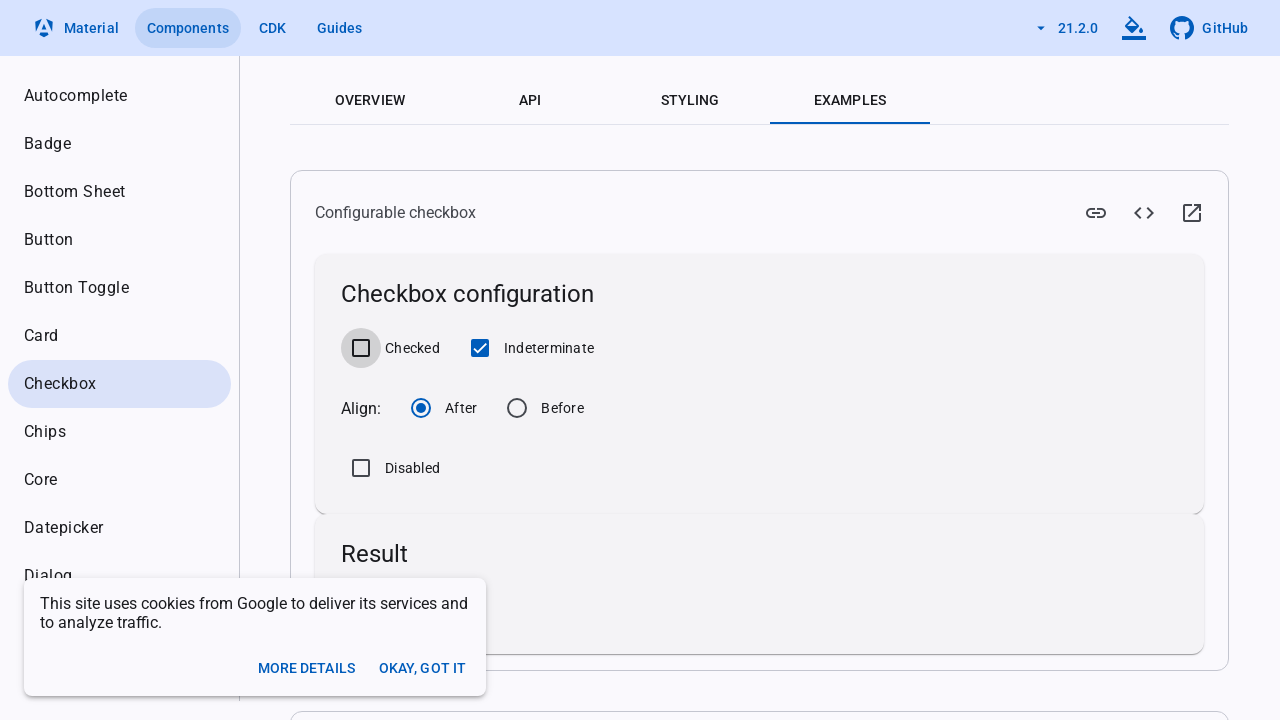

Verified Indeterminate checkbox is currently selected
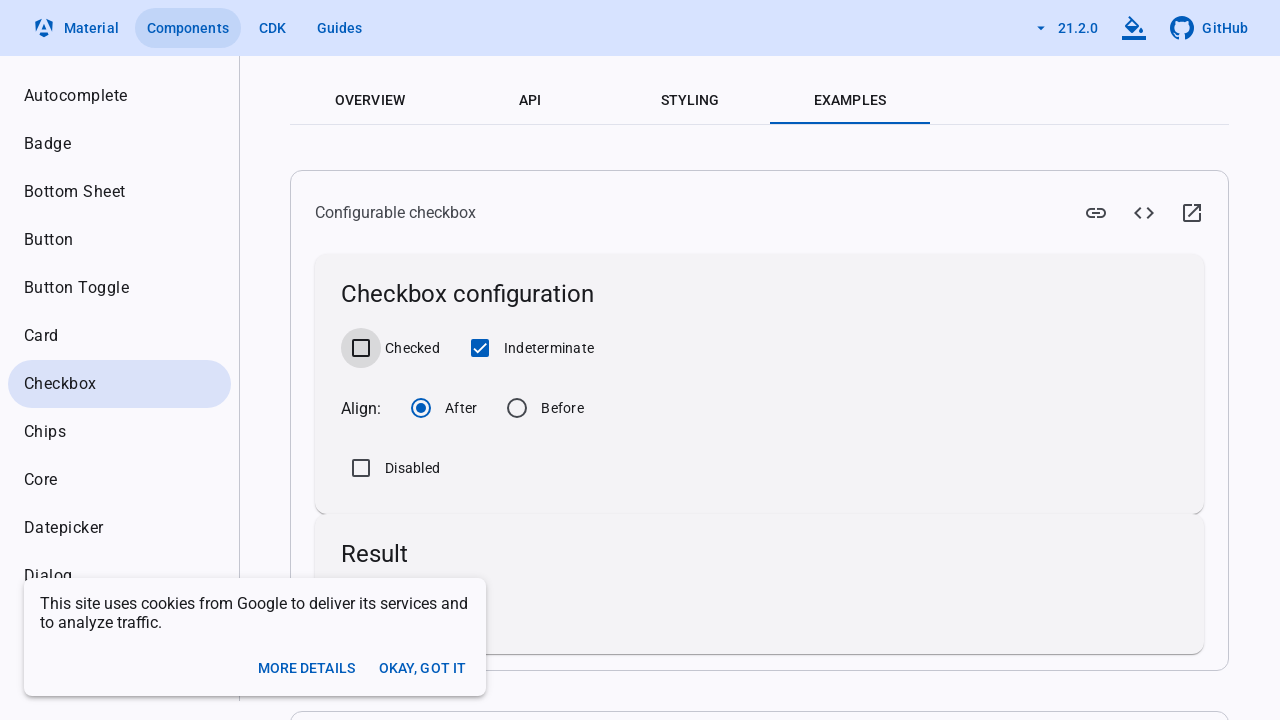

Clicked Indeterminate checkbox to deselect it at (480, 348) on xpath=//label[text()='Indeterminate']/preceding-sibling::div/input
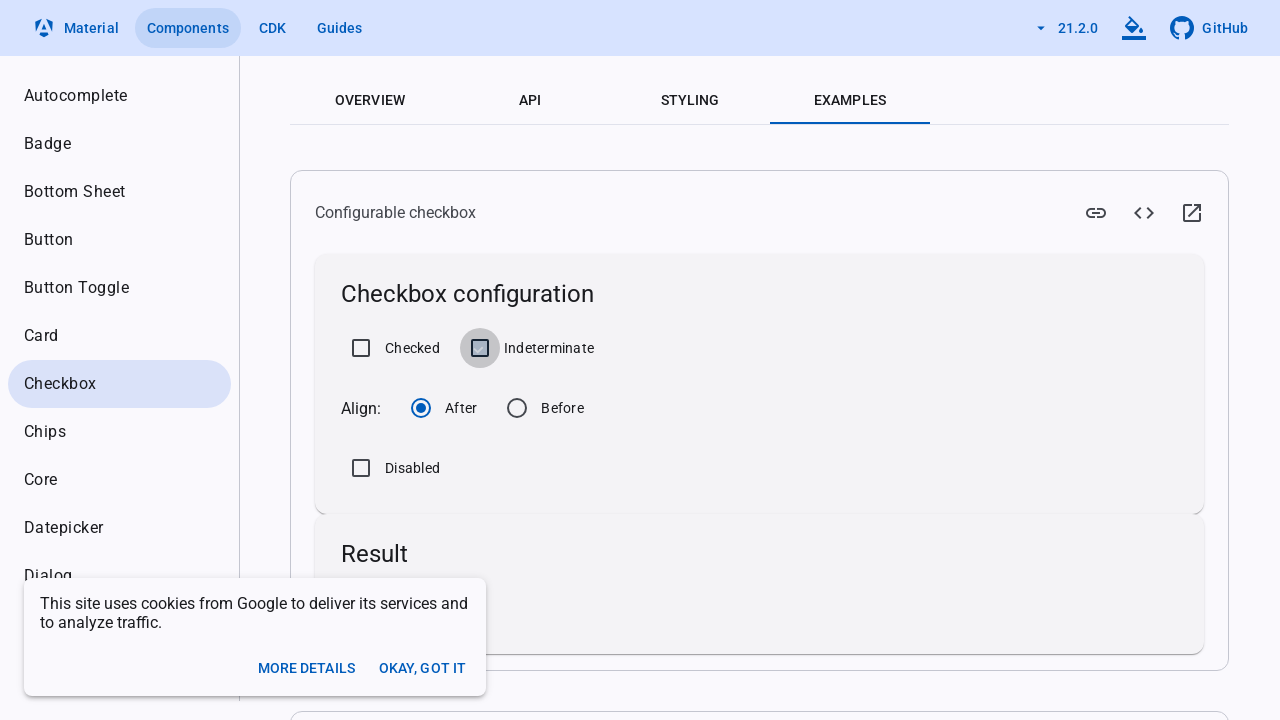

Verified Indeterminate checkbox is deselected
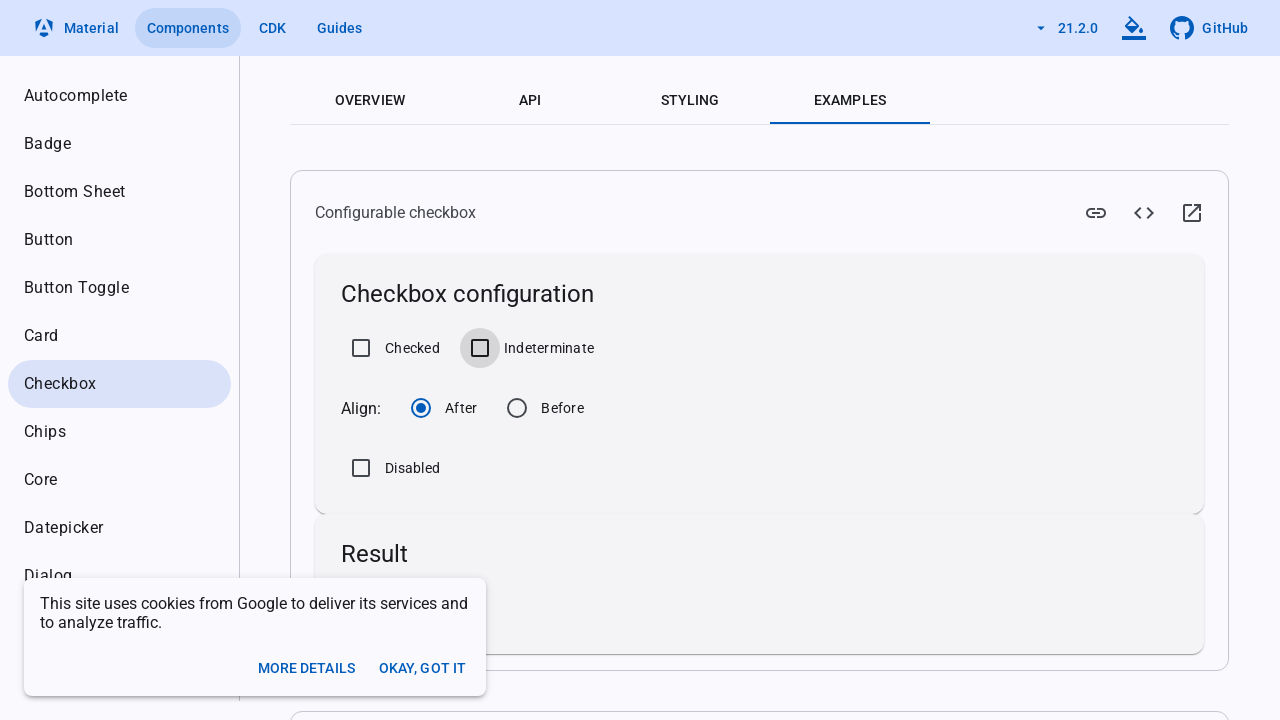

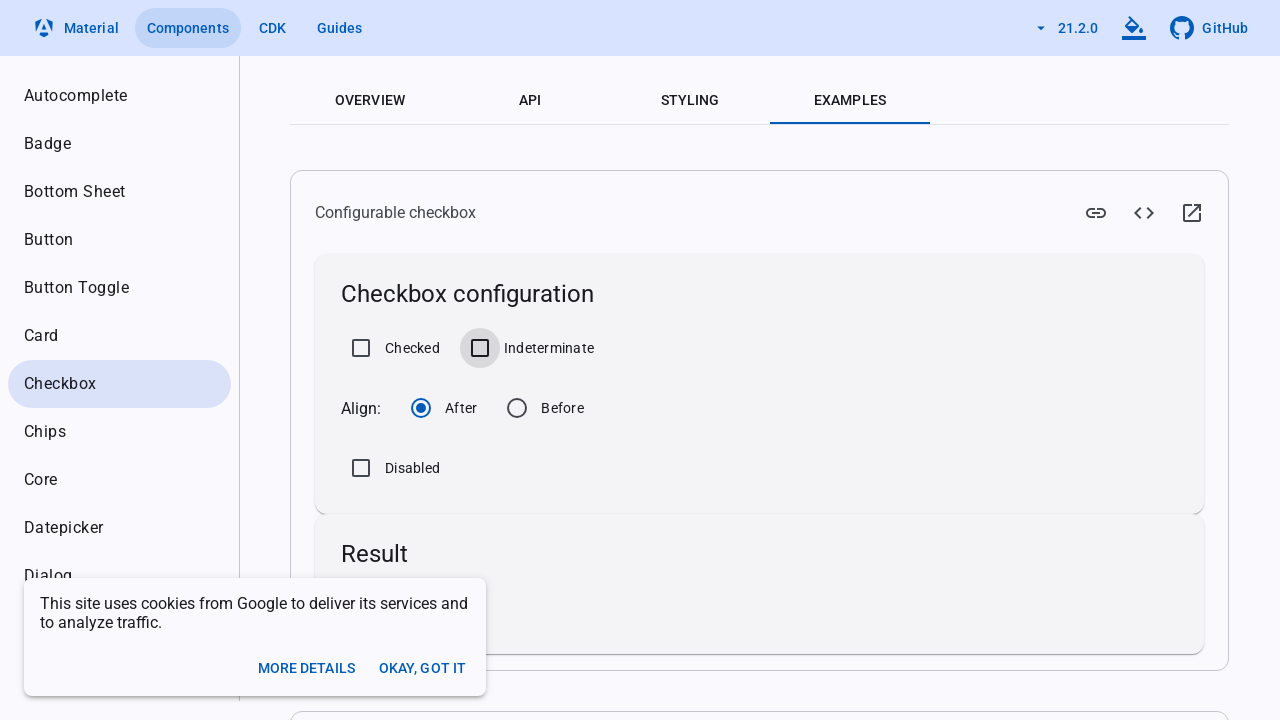